Tests a to-do application by clicking on list items to mark them complete, adding a new item with text "LambdaTest", and verifying the page heading is displayed.

Starting URL: https://stage-lambda-devops-use-only.lambdatestinternal.com/To-do-app/index.html

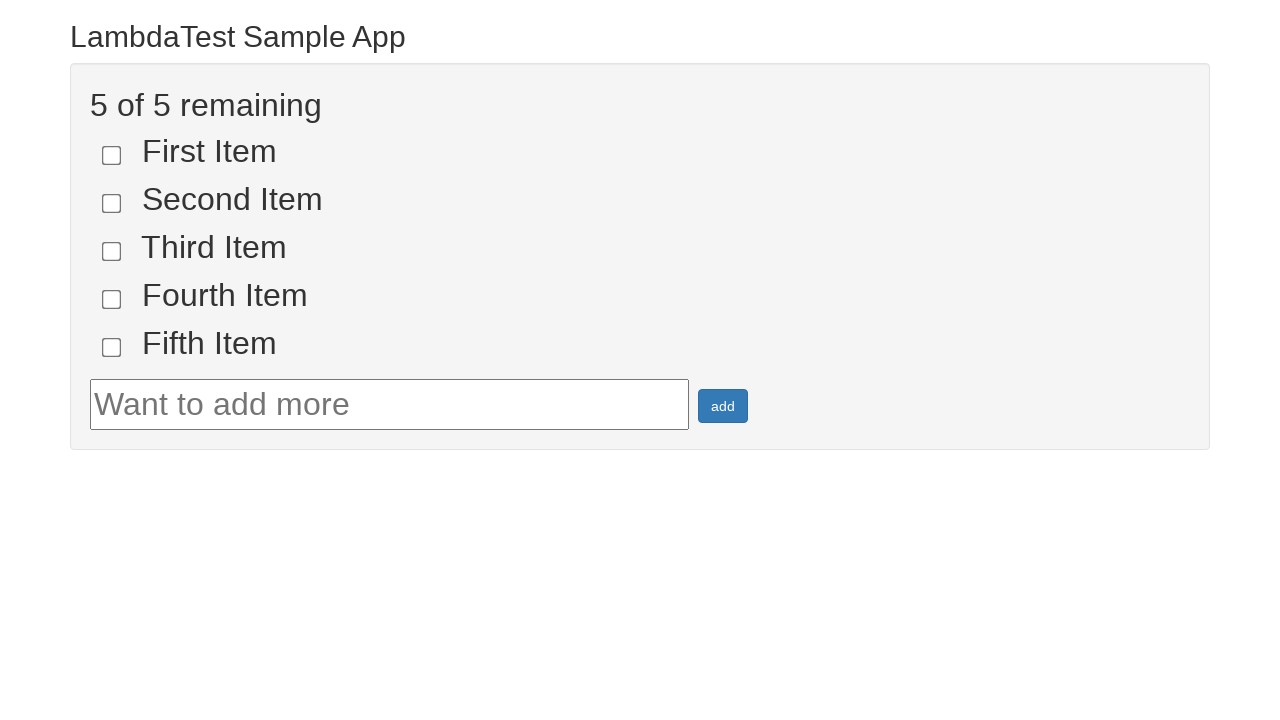

Clicked on the first list item to mark it complete at (112, 155) on [name='li1']
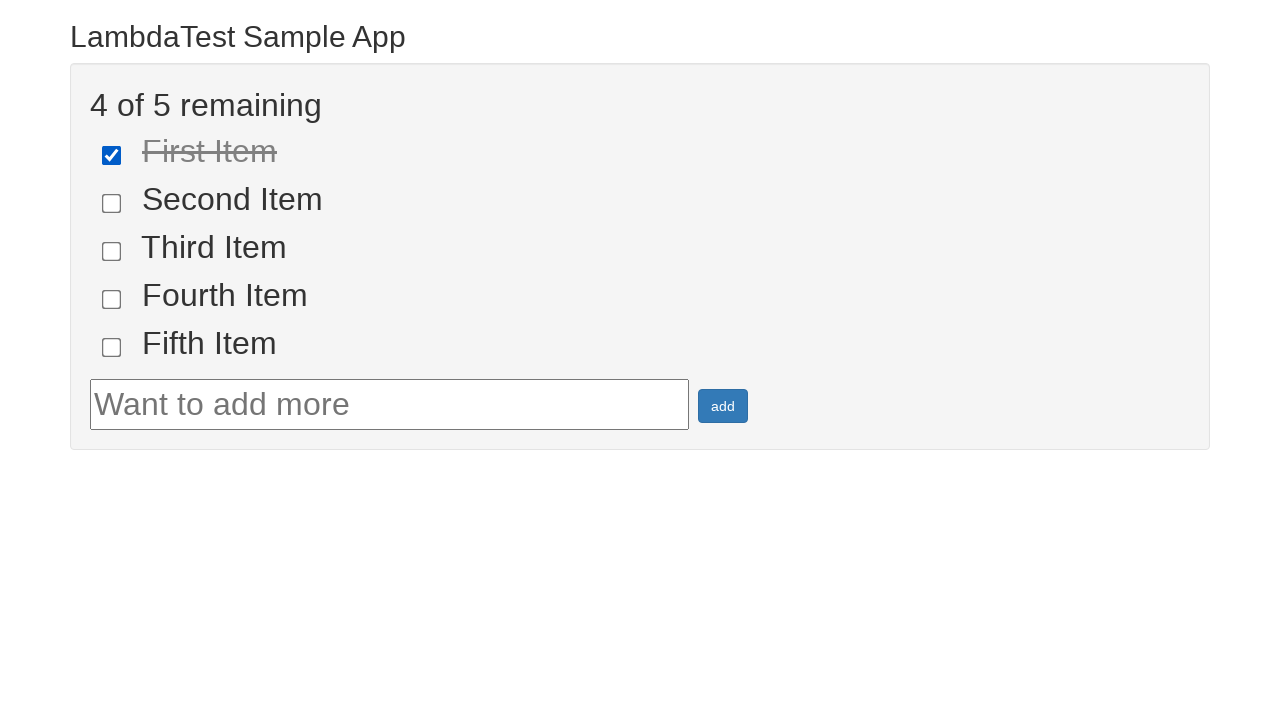

Clicked on the second list item to mark it complete at (112, 203) on [name='li2']
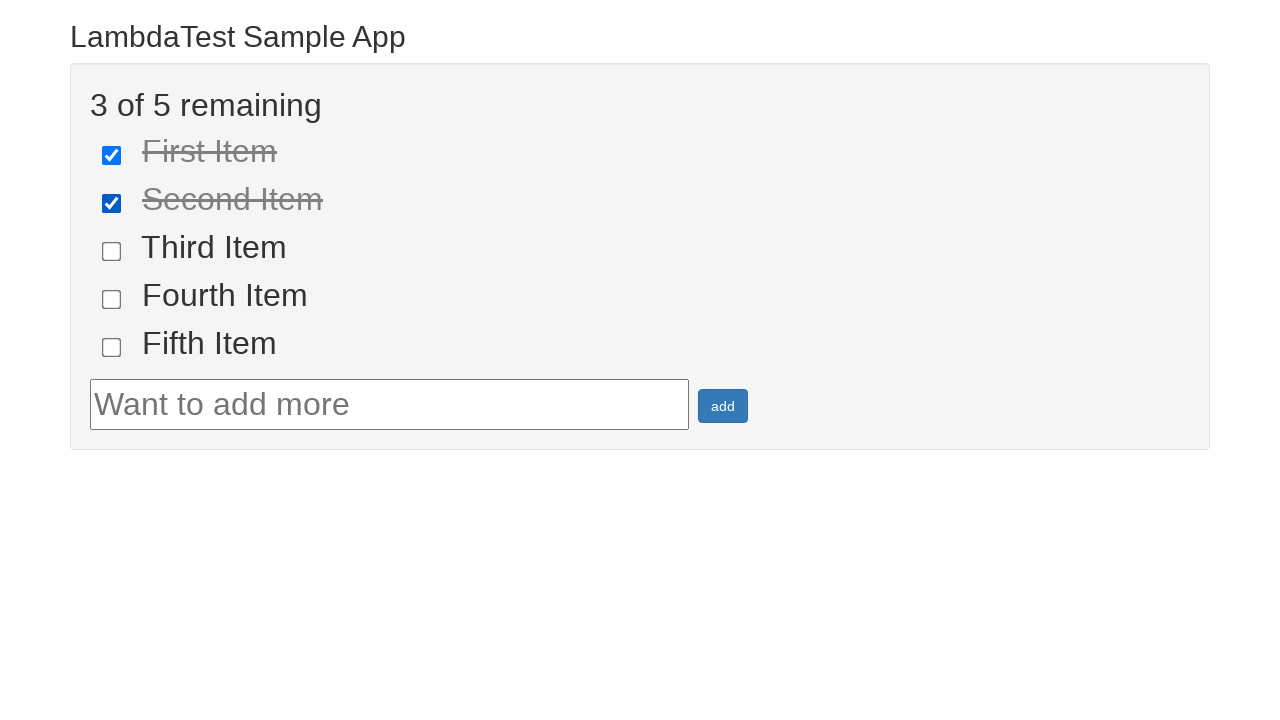

Filled todo input field with 'LambdaTest' on #sampletodotext
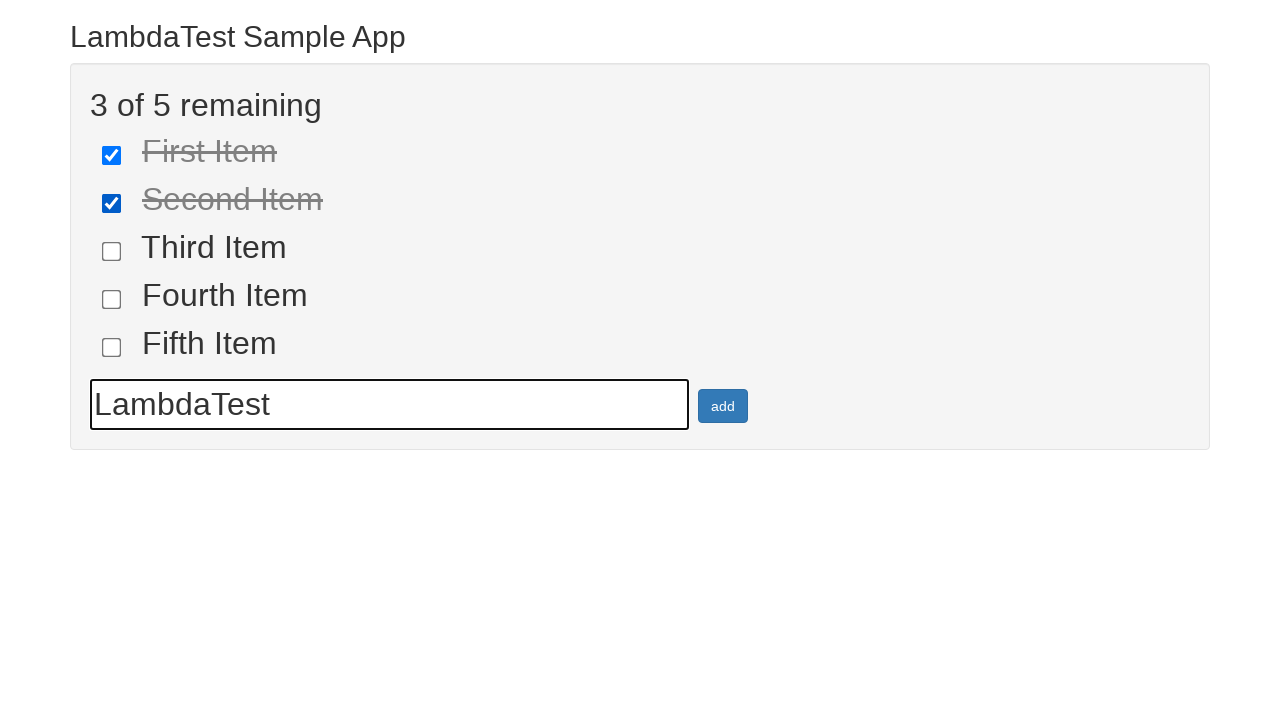

Clicked add button to add new todo item at (723, 406) on #addbutton
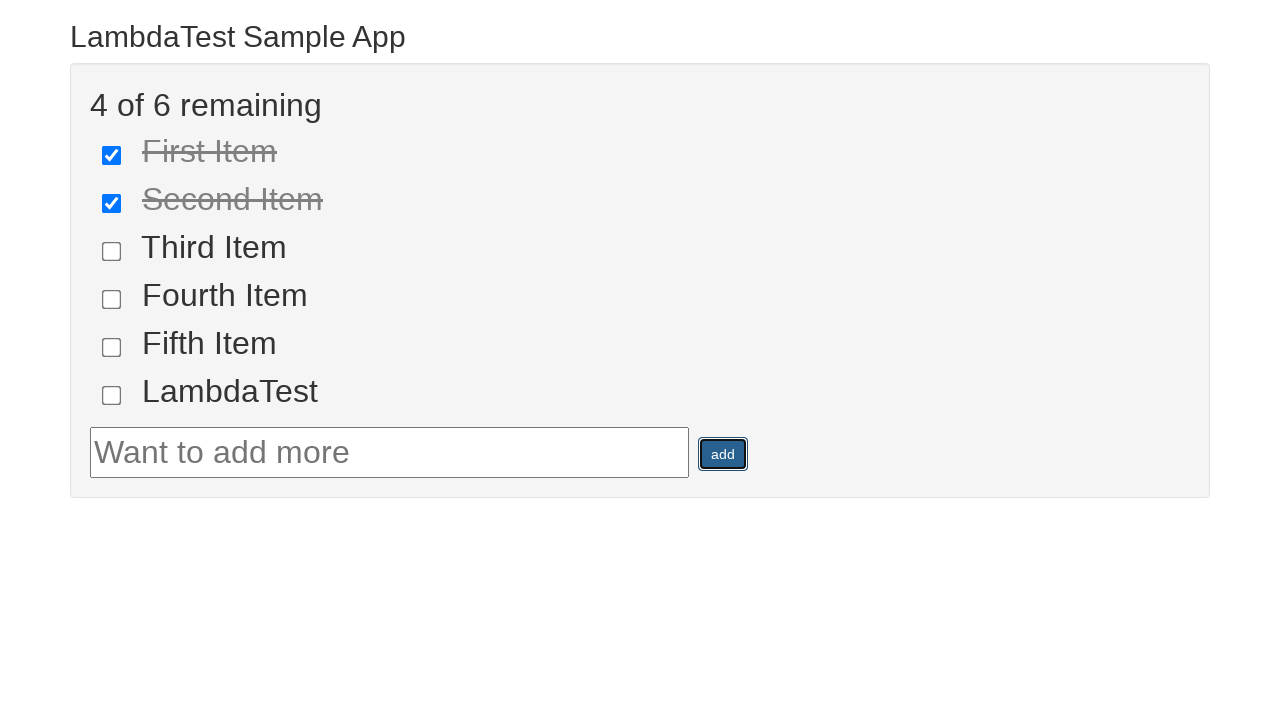

Page heading became visible
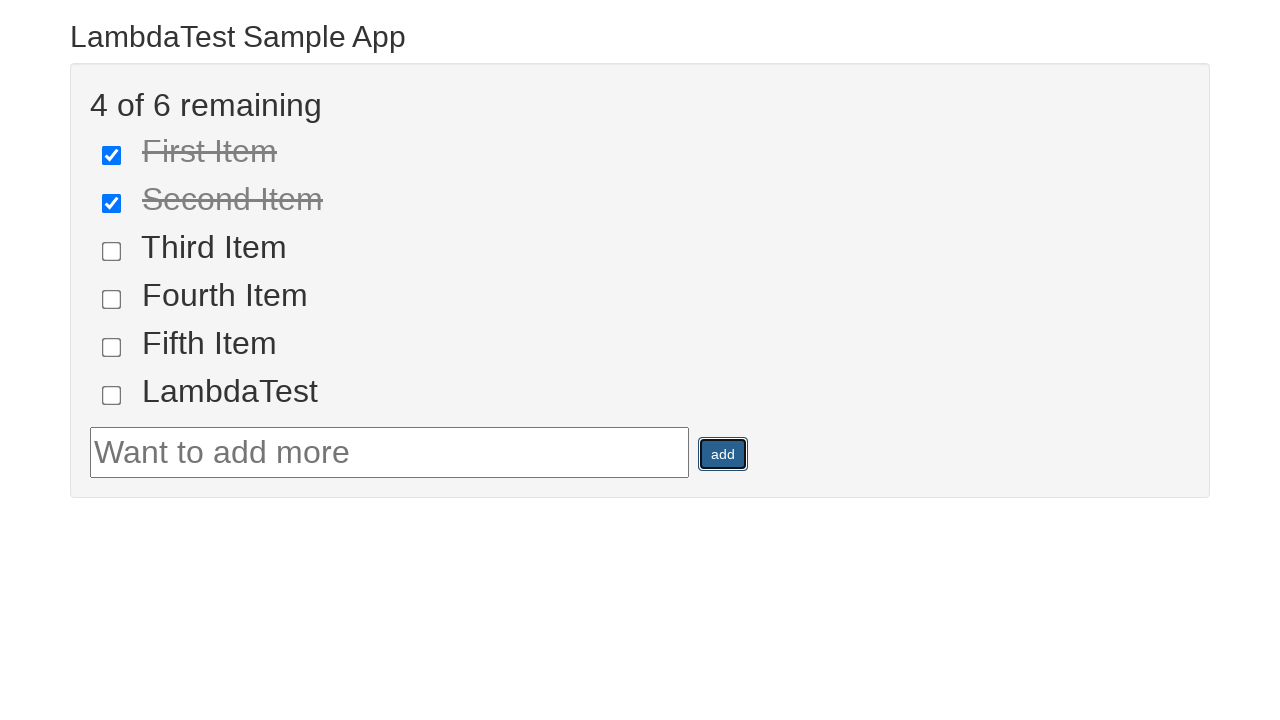

Clicked on the page heading at (640, 36) on .container h2
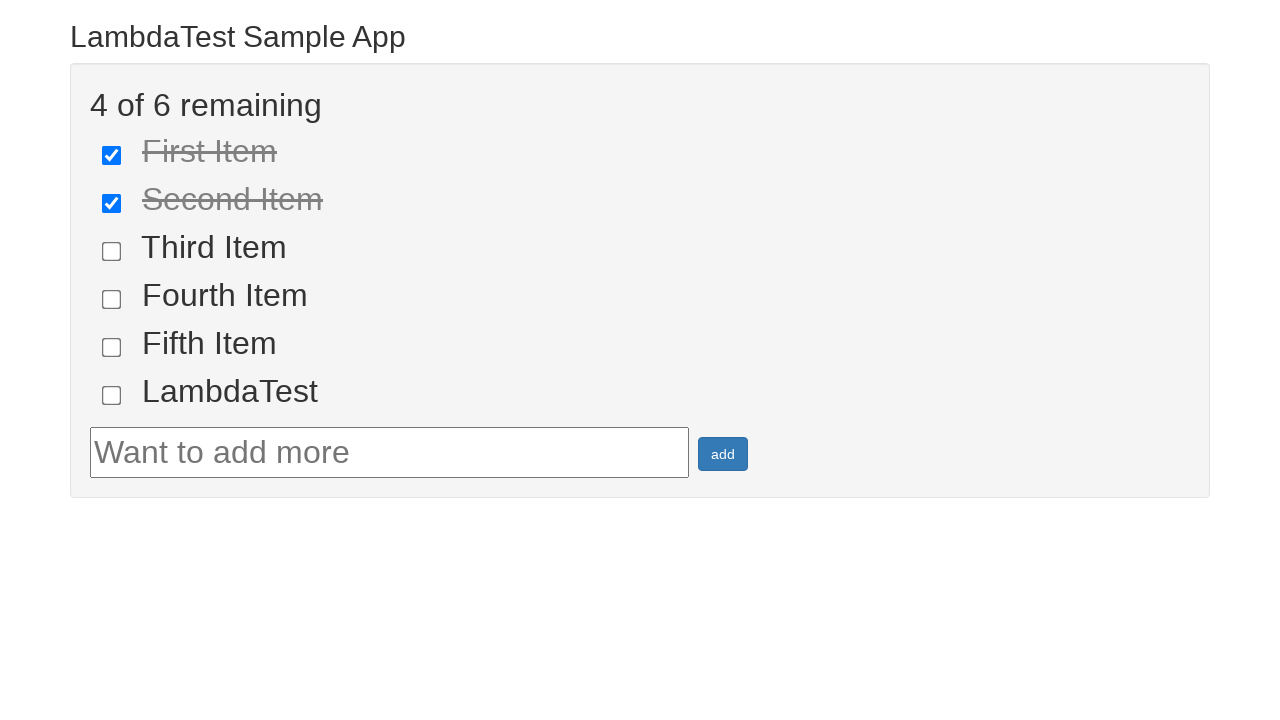

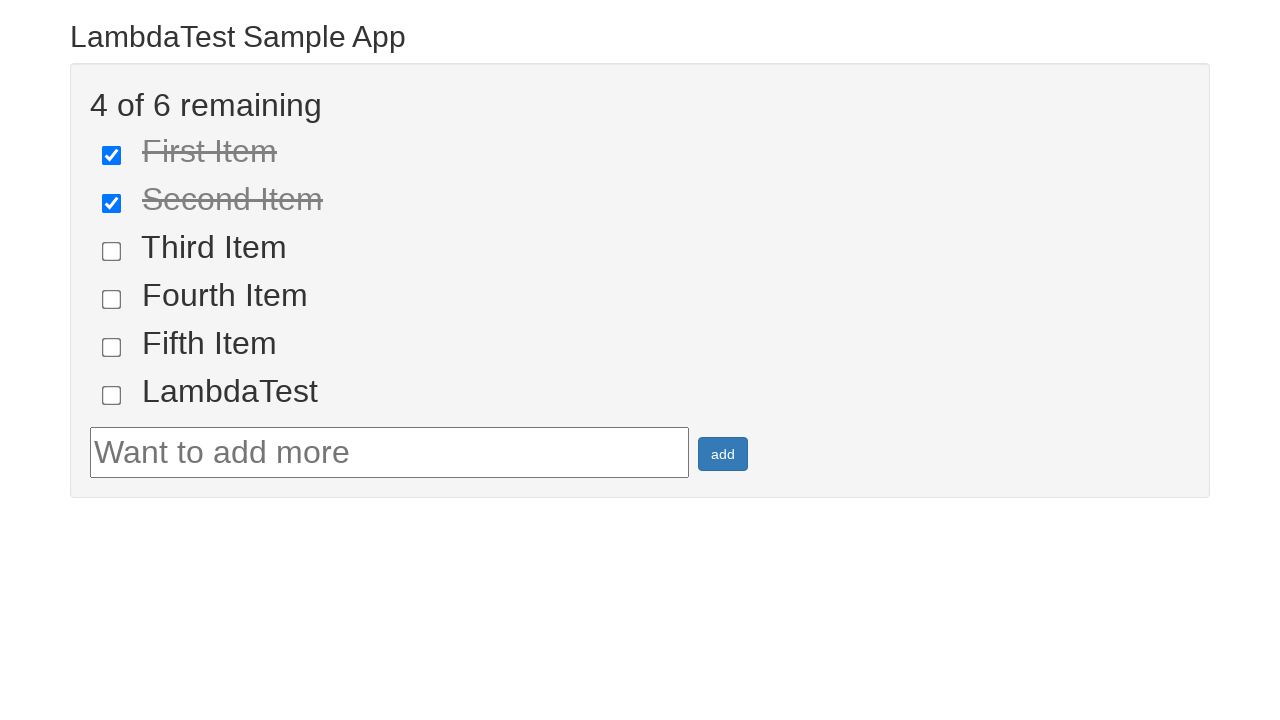